Tests clicking the Toward Monosemanticity button opens the correct page in a new tab

Starting URL: https://neuronpedia.org/gemma-scope#learn

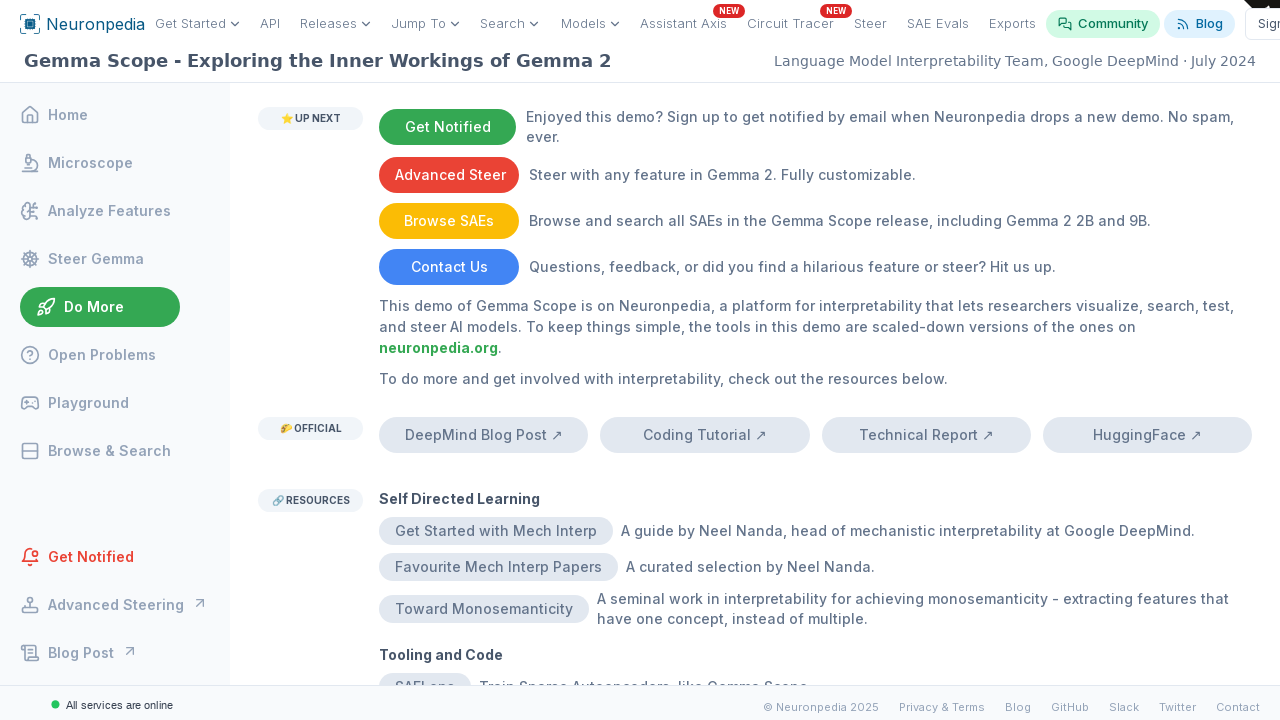

Clicked 'Toward Monosemanticity' button and popup opened at (484, 609) on internal:text="Toward Monosemanticity"i
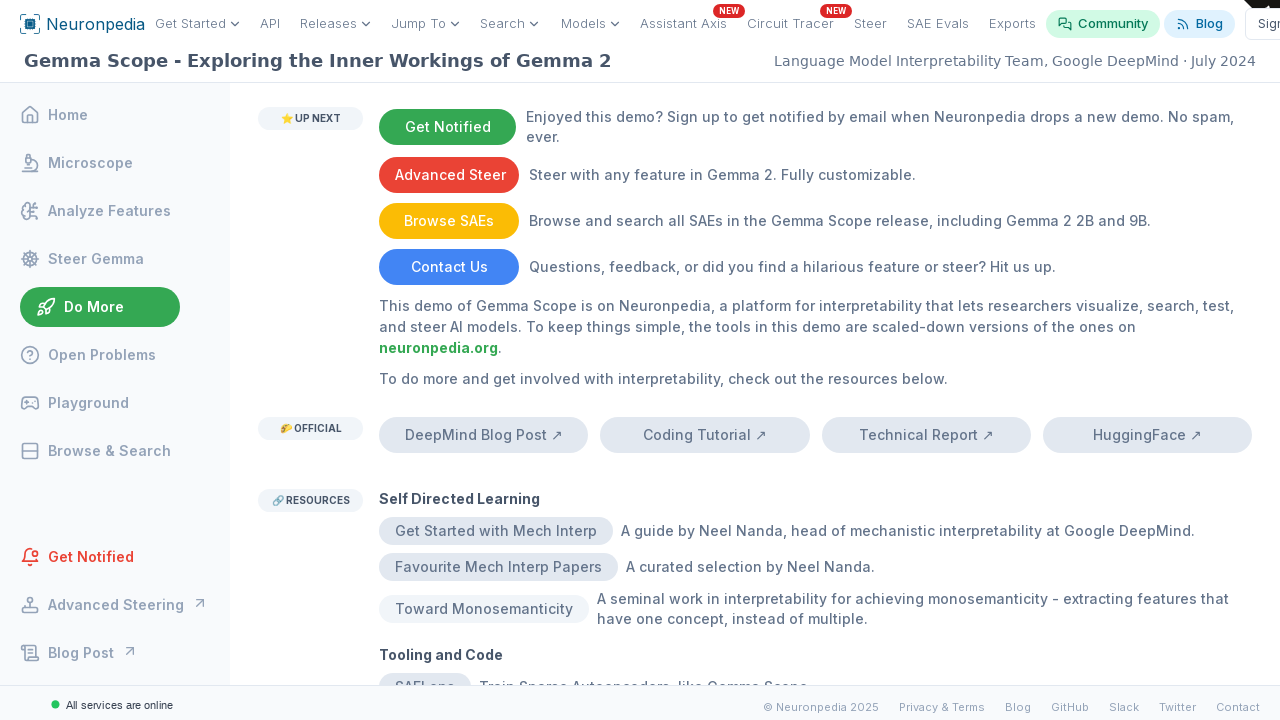

Captured new popup page object
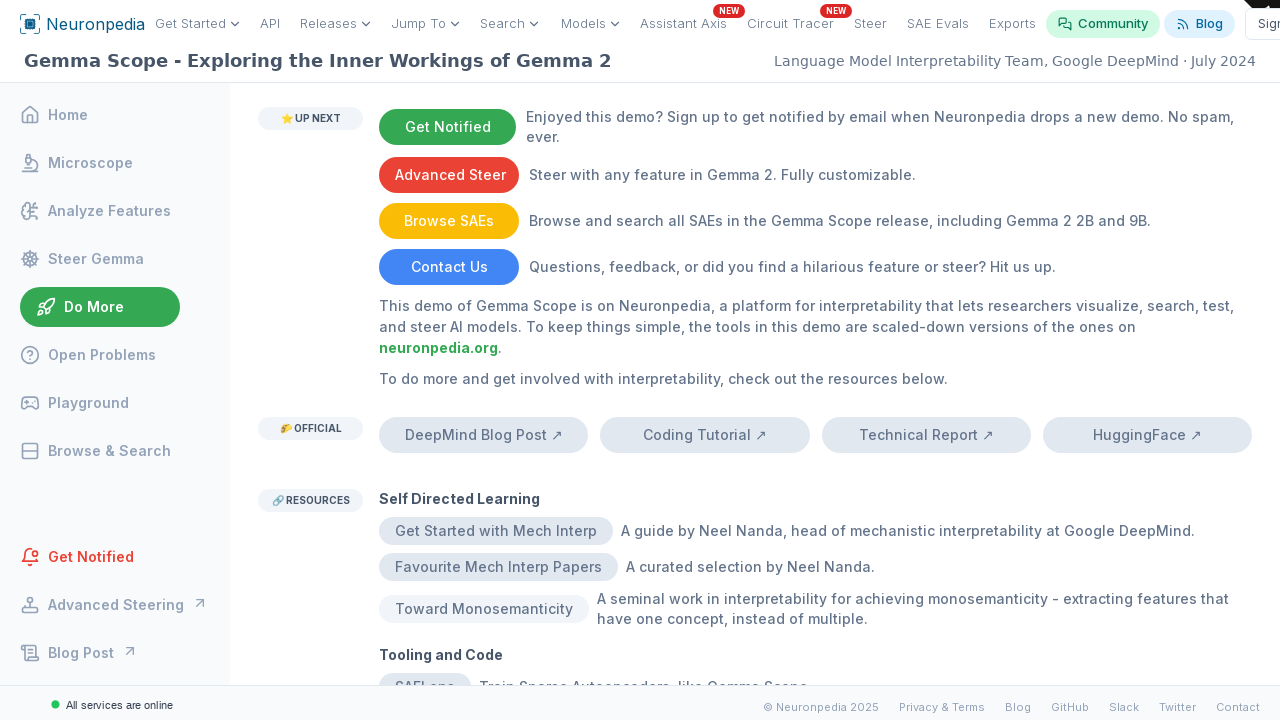

New page finished loading
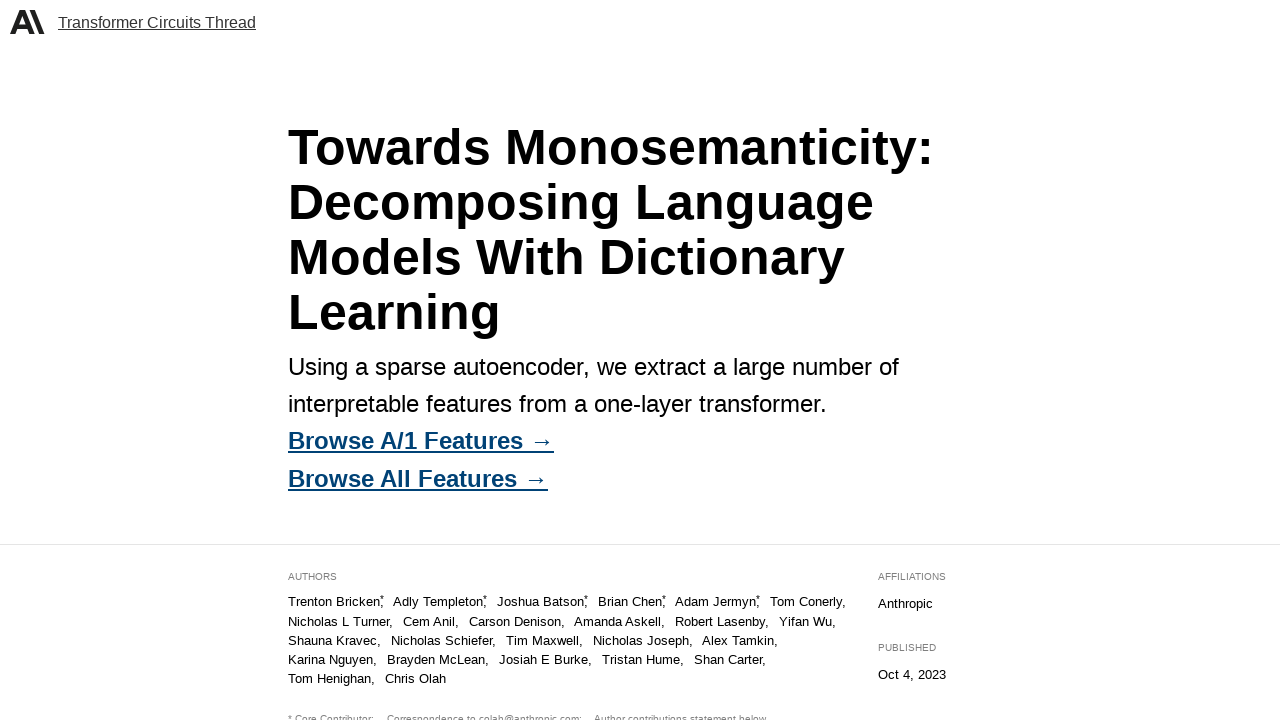

Verified new page URL contains 'transformer-circuits.pub/2023/monosemantic-features'
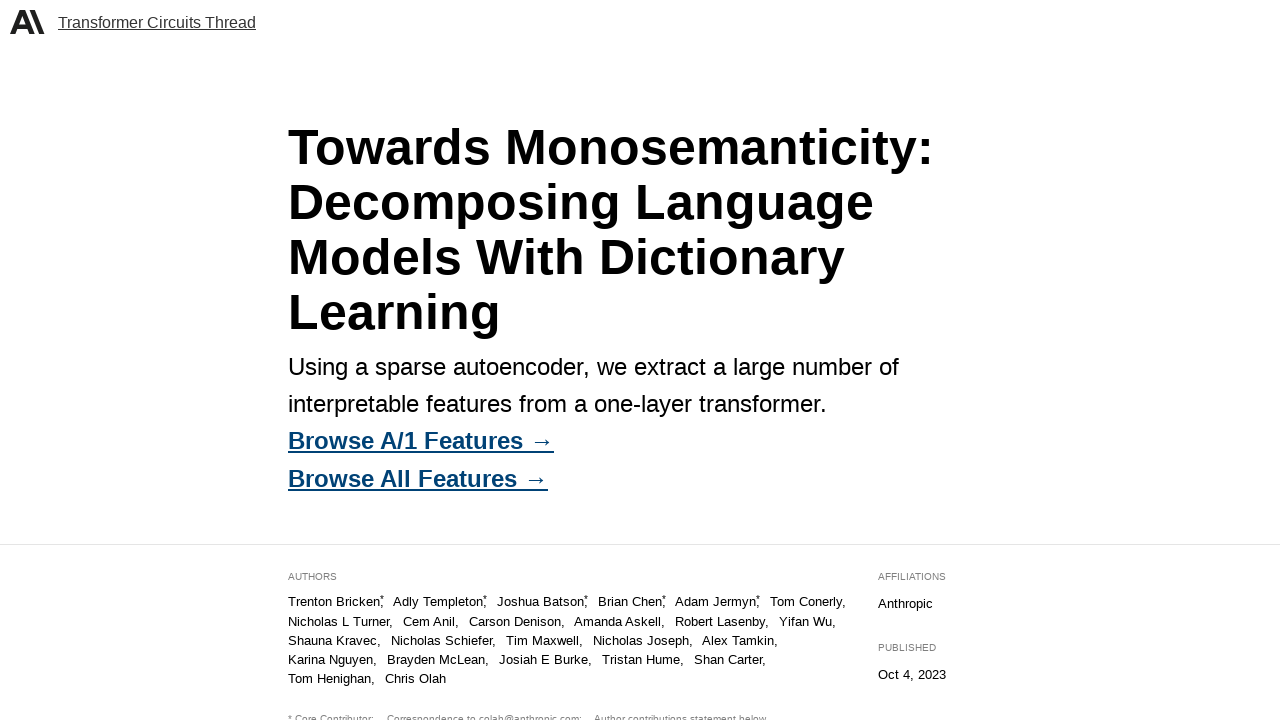

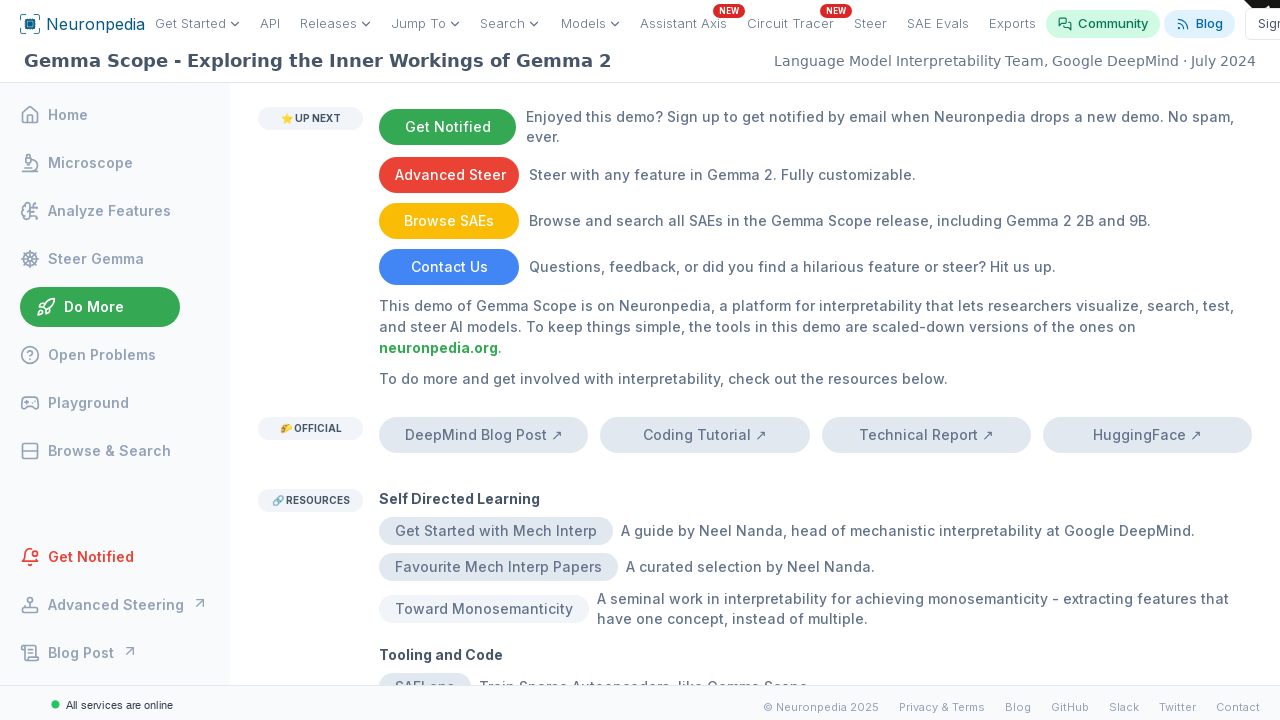